Tests interaction with a dynamic table by clicking checkboxes associated with specific table rows identified by name (Helen Bennett and Yoshi Tannamuri).

Starting URL: https://www.hyrtutorials.com/p/add-padding-to-containers.html

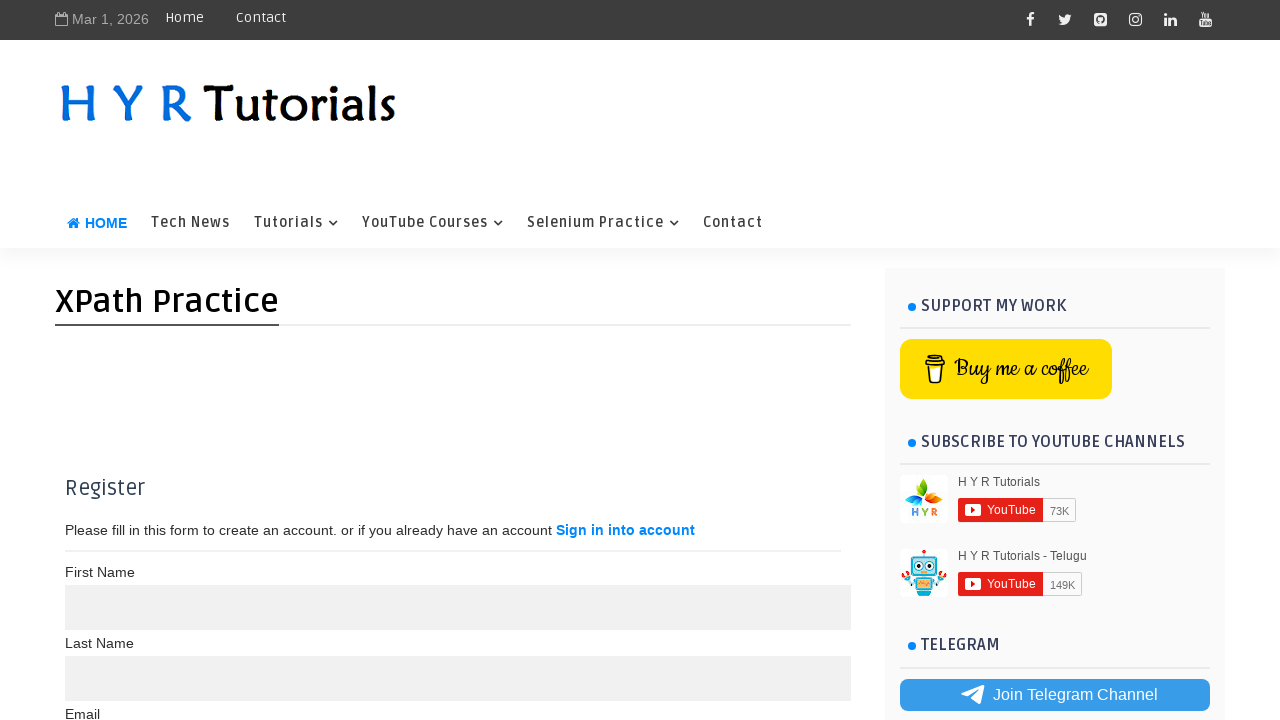

Clicked checkbox for Helen Bennett row at (84, 528) on xpath=//td[text()='Helen Bennett']//preceding-sibling::td/input
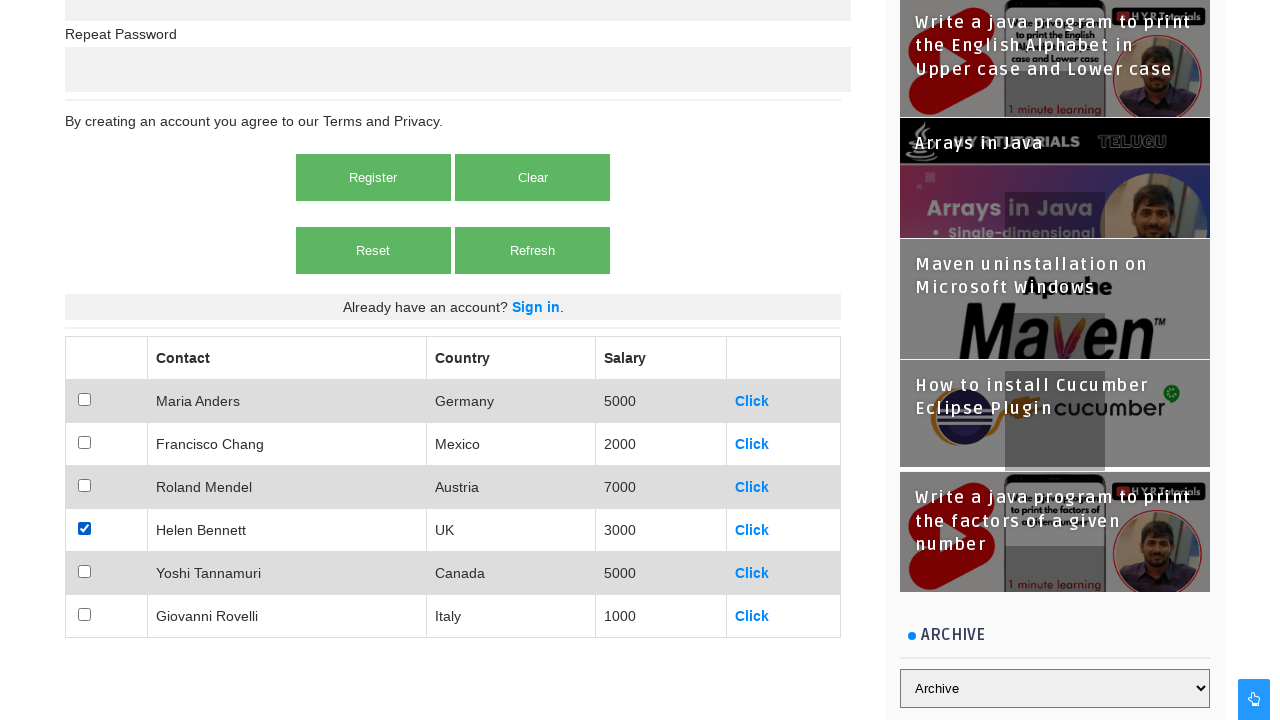

Waited 1000ms for UI updates
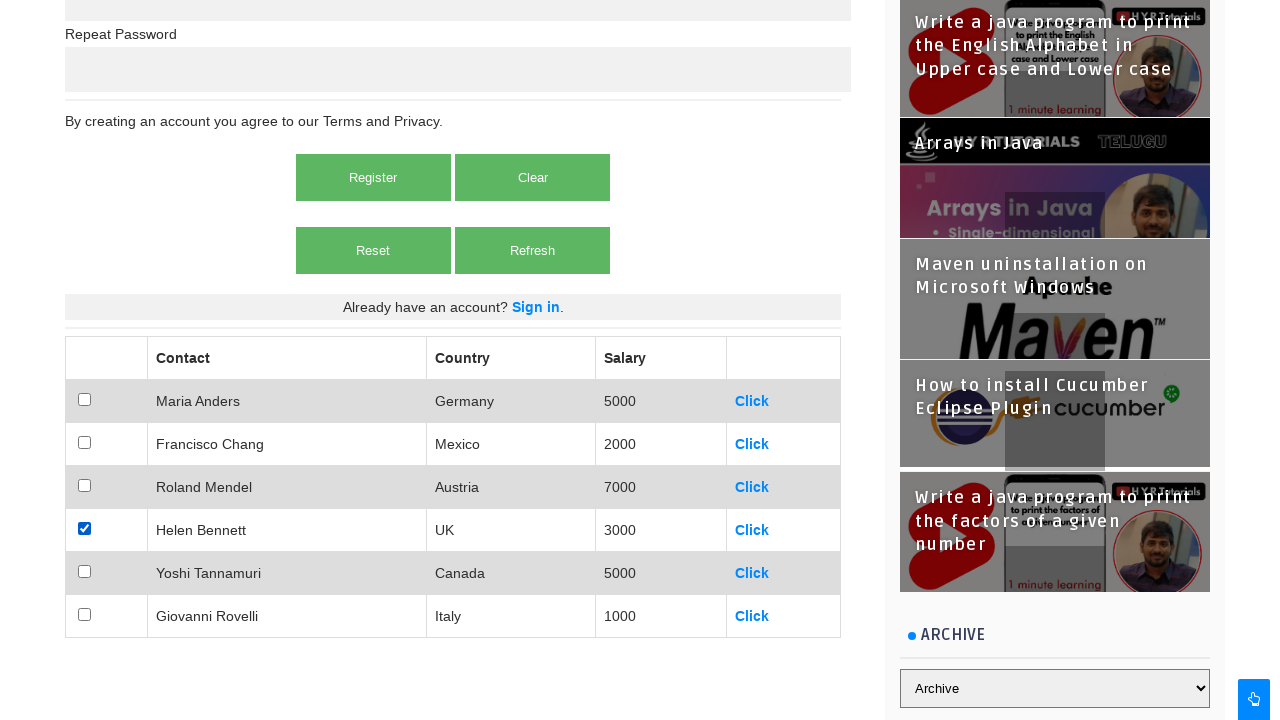

Clicked checkbox for Yoshi Tannamuri row at (84, 572) on xpath=//td[text()='Yoshi Tannamuri']//preceding-sibling::td/input
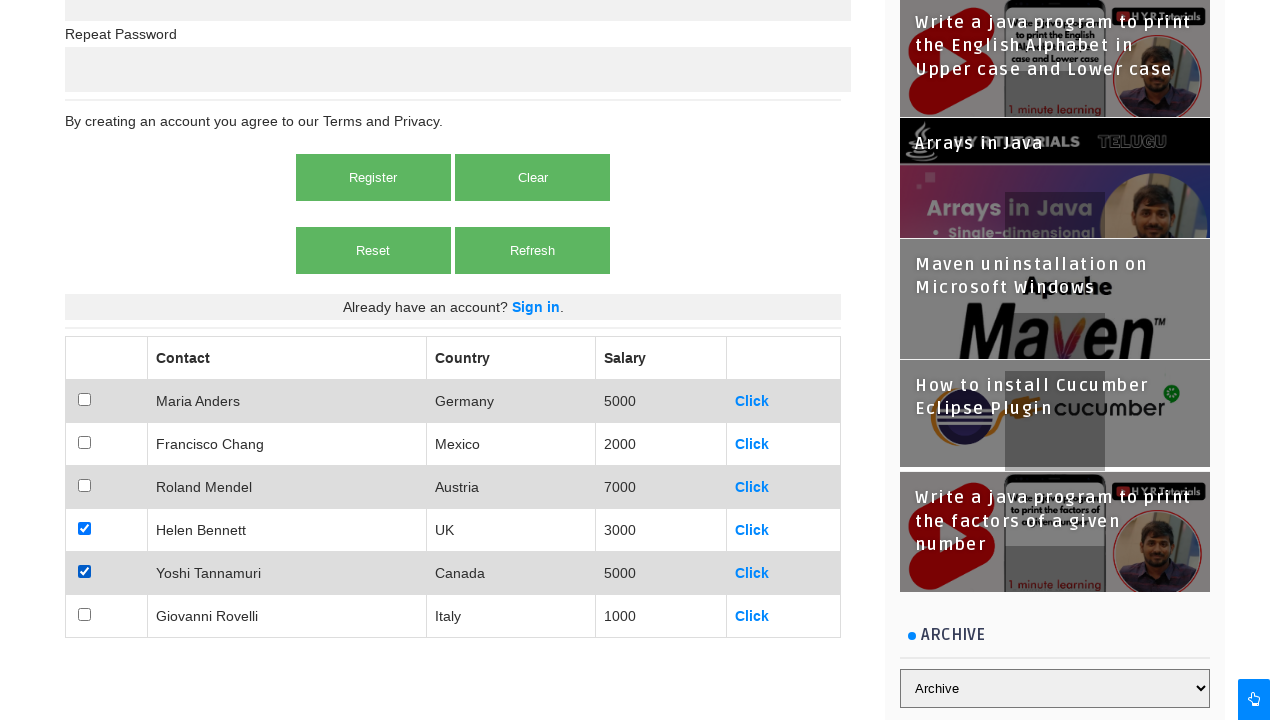

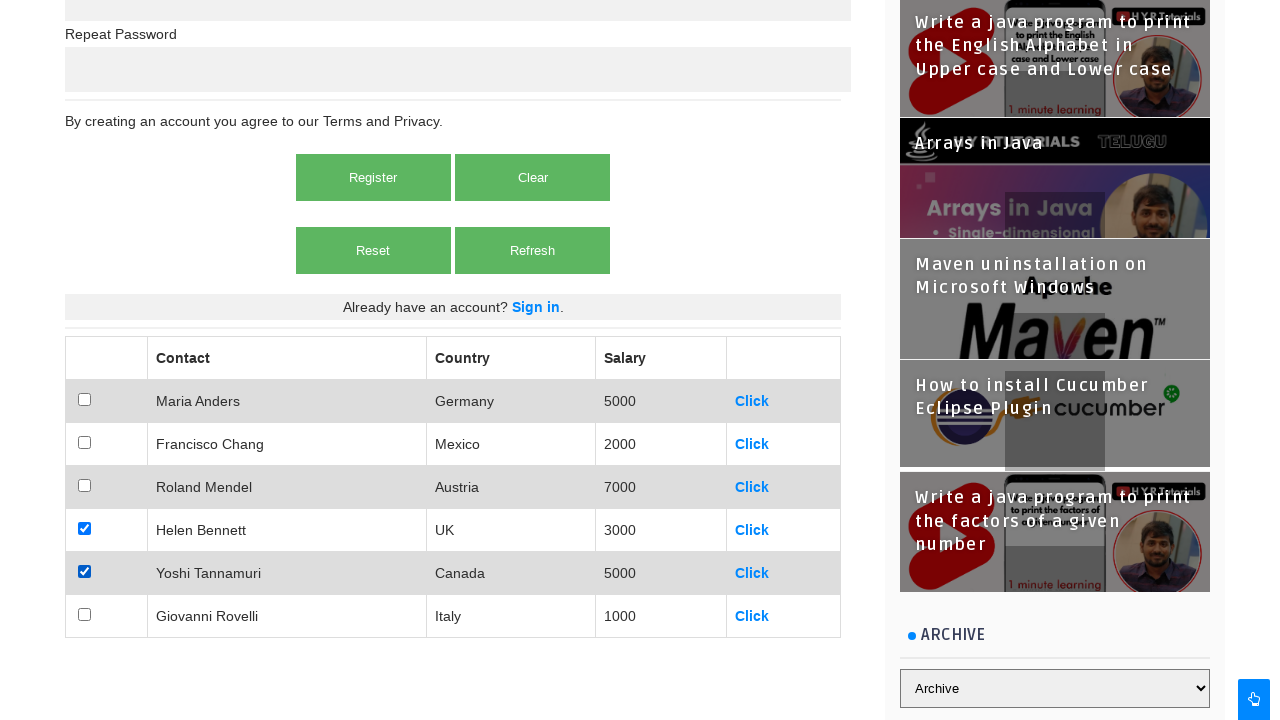